Tests hovering through nested dropdown menus to reach a submenu item, navigating "Dropdown => Dropdown Link 5 => Dropdown Submenu Link 5.1"

Starting URL: https://vins-udemy.s3.amazonaws.com/java/html/drop-down.html

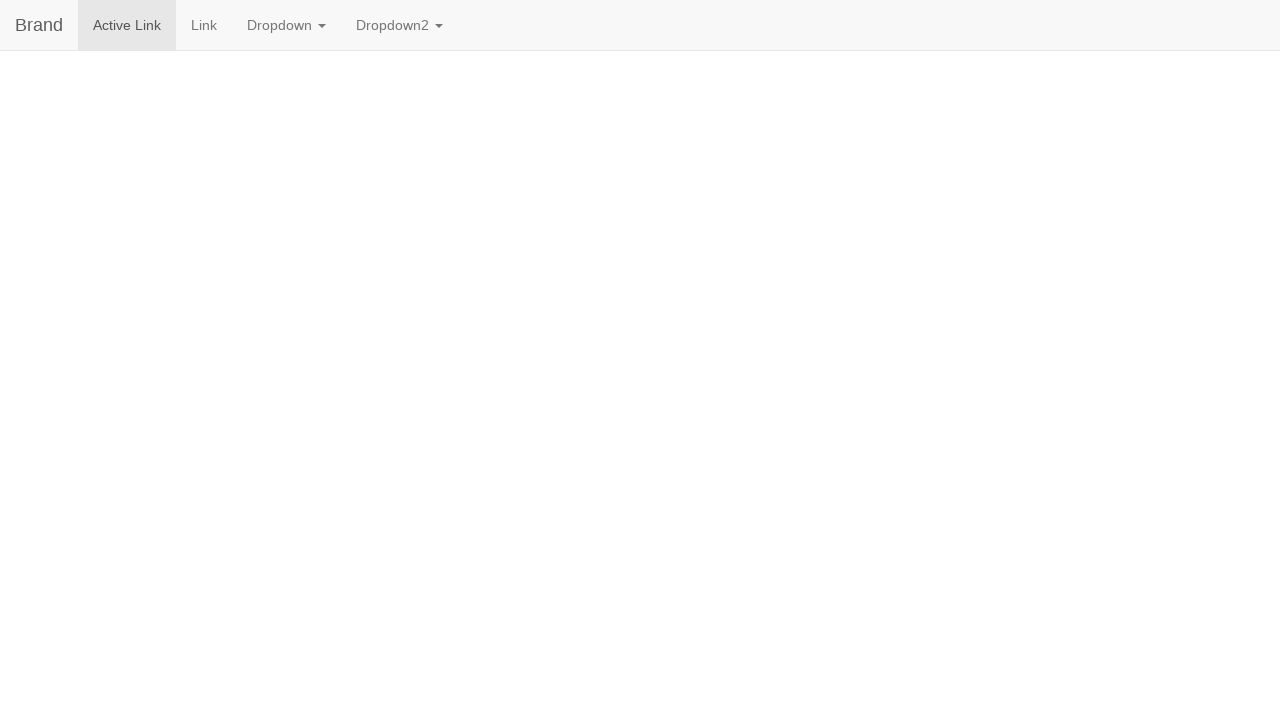

Navigated to dropdown test page
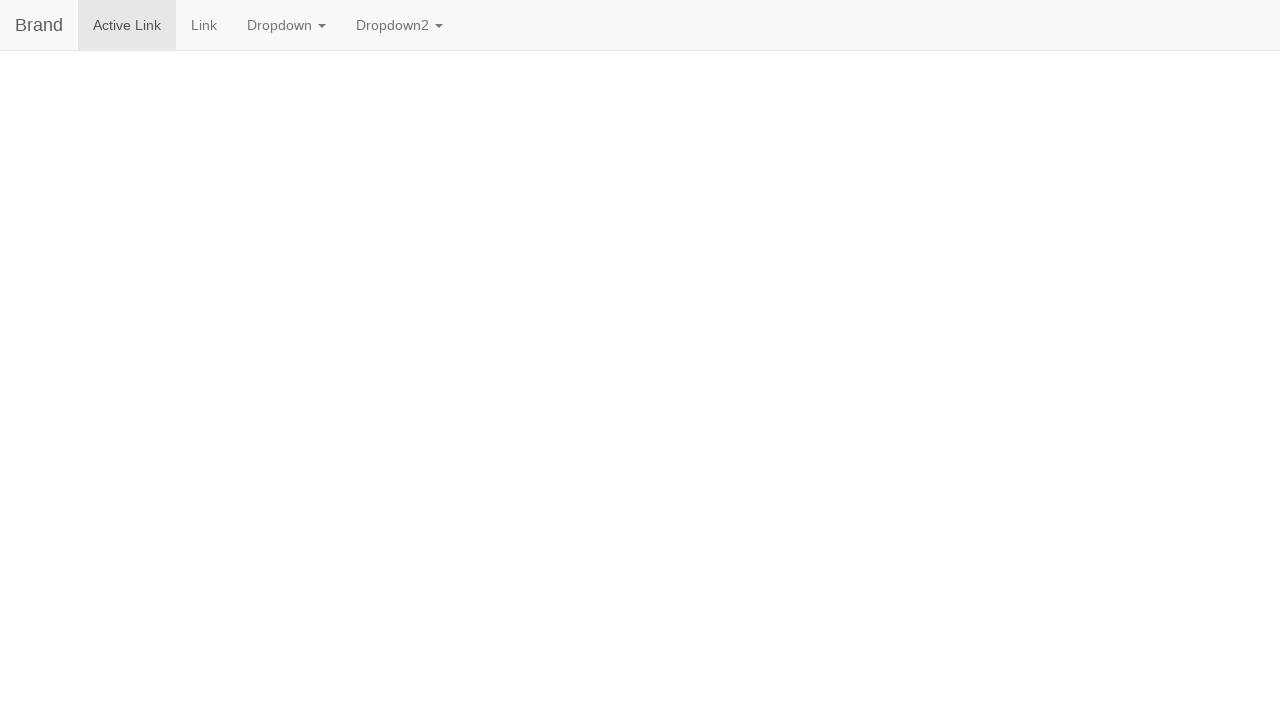

Hovered over main 'Dropdown' link at (286, 25) on a:text('Dropdown')
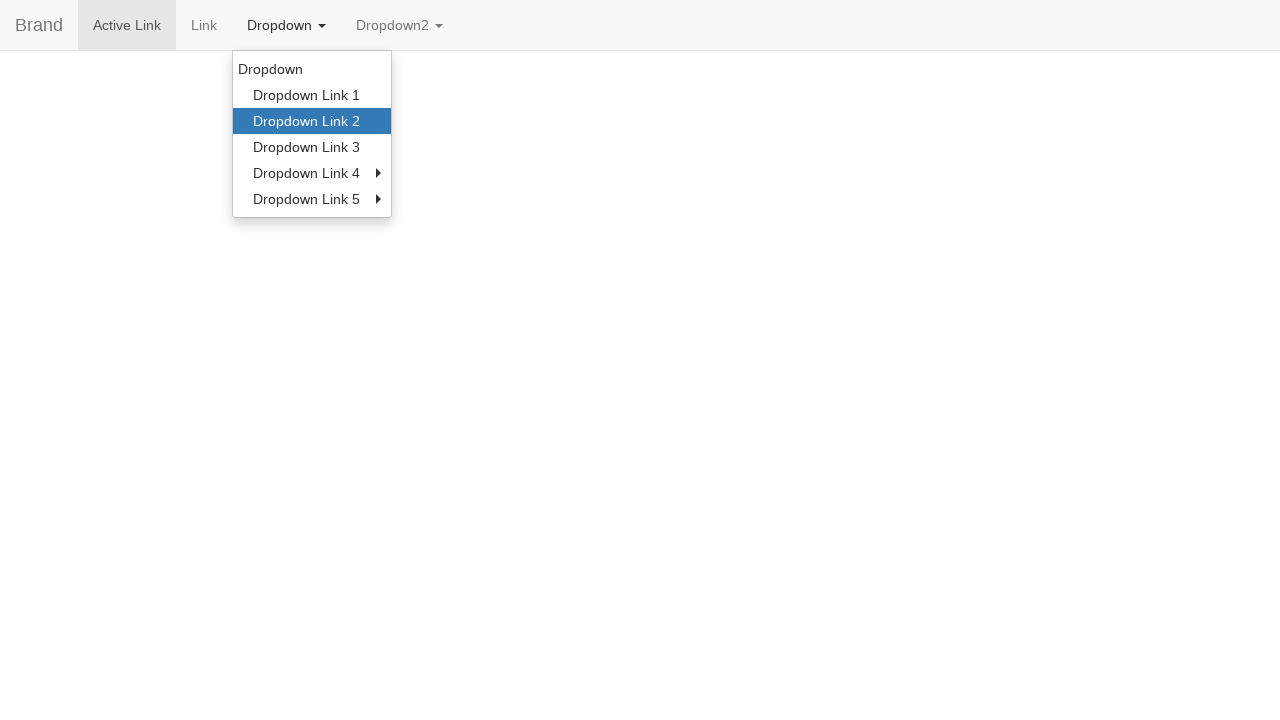

Hovered over 'Dropdown Link 5' to reveal submenu at (312, 199) on a:text('Dropdown Link 5')
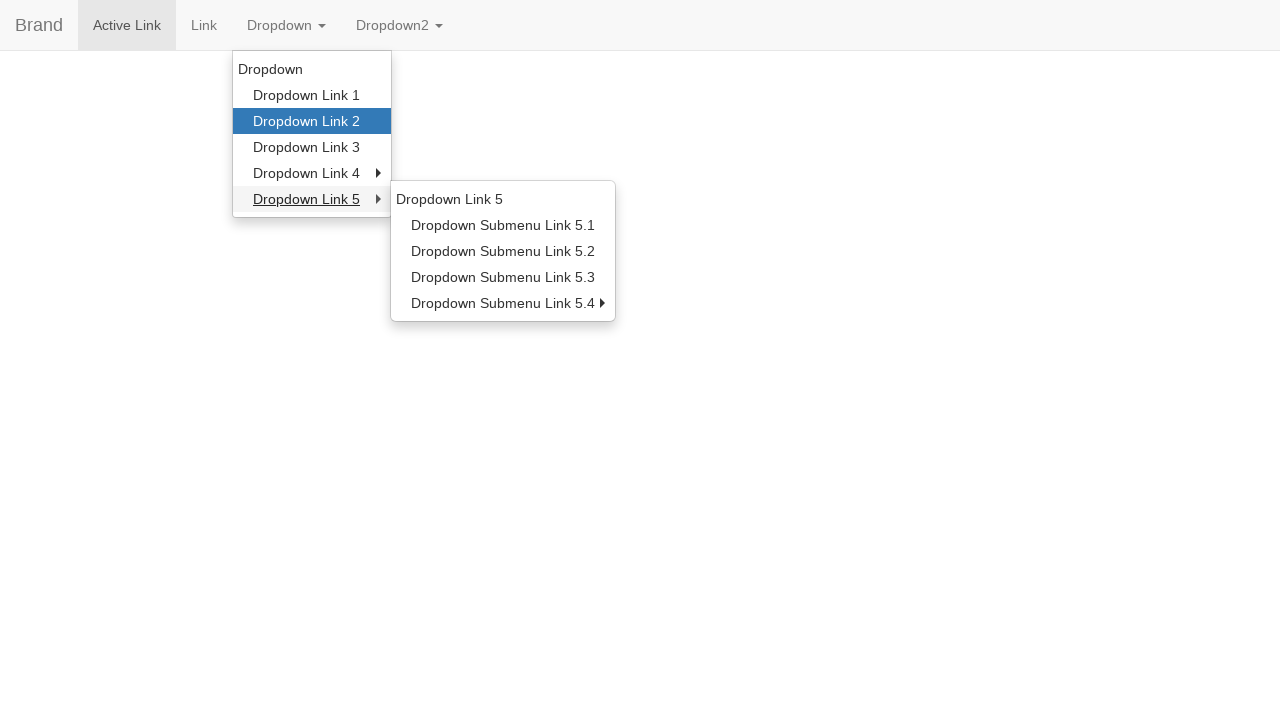

Hovered over 'Dropdown Submenu Link 5.1' at (503, 225) on a:text('Dropdown Submenu Link 5.1')
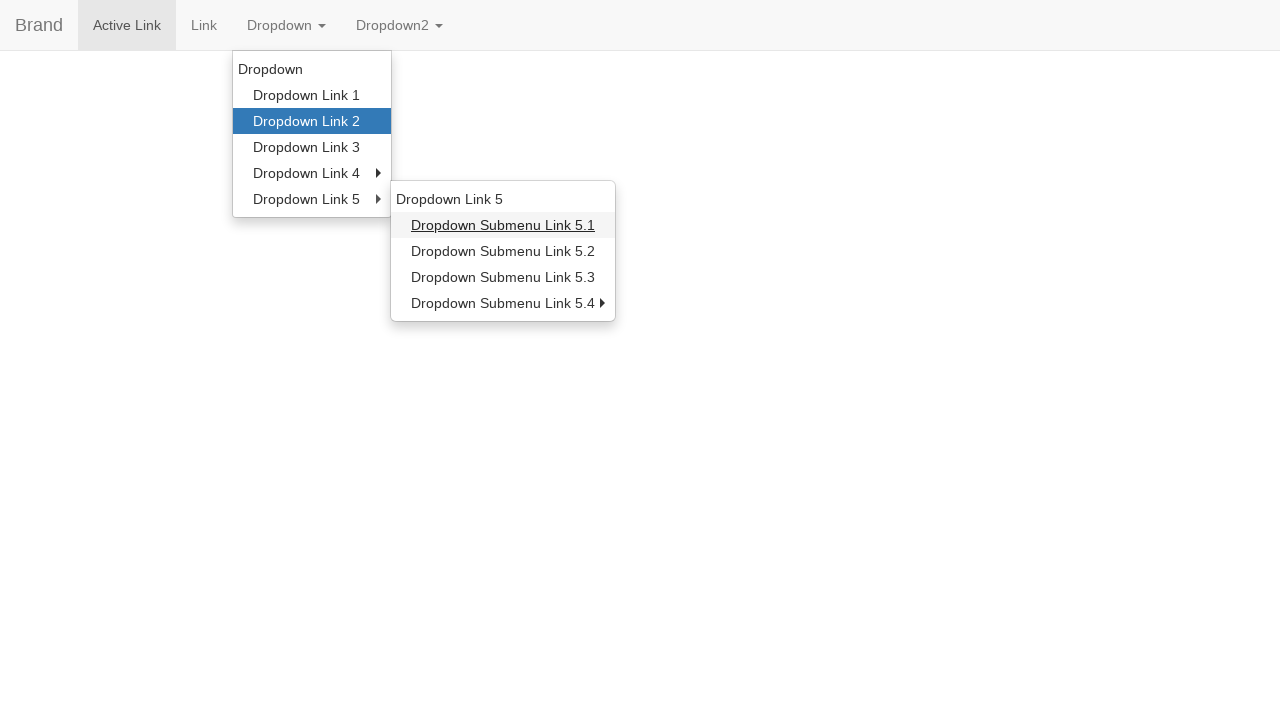

Waited 1000ms to observe nested dropdown navigation
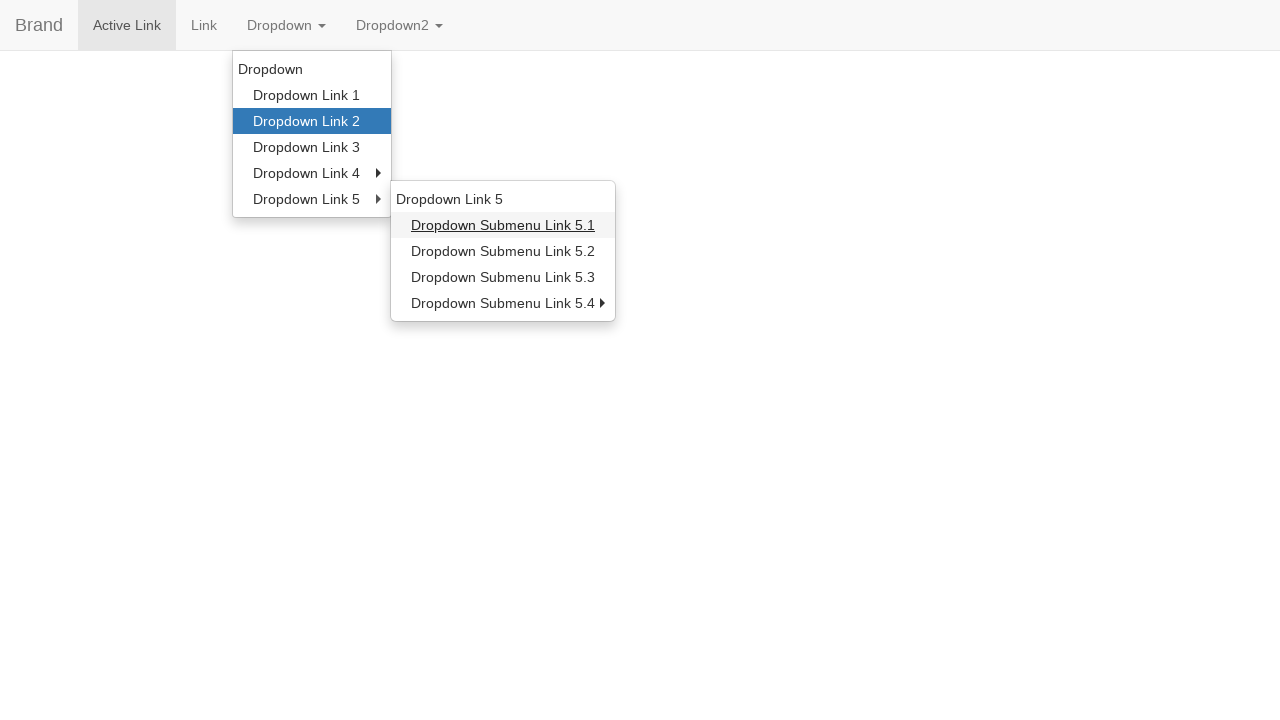

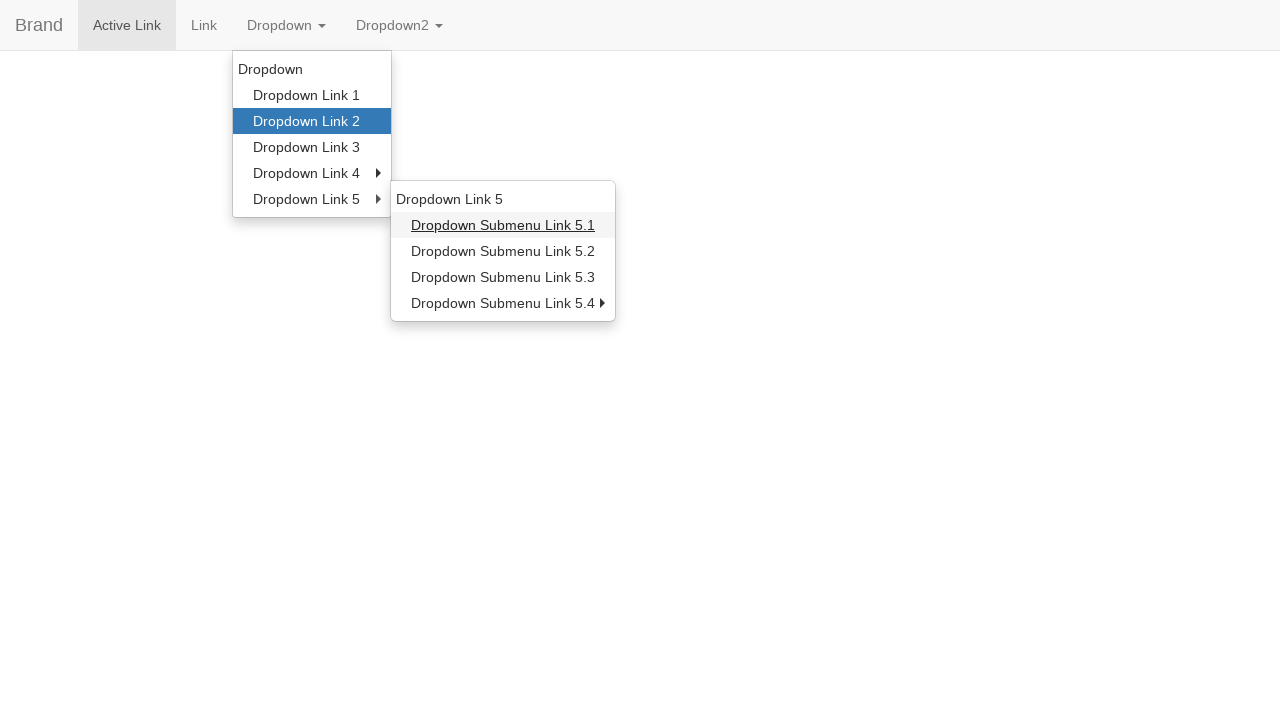